Tests dismissing a confirmation alert by clicking the confirm button and dismissing the alert

Starting URL: https://demoqa.com/alerts

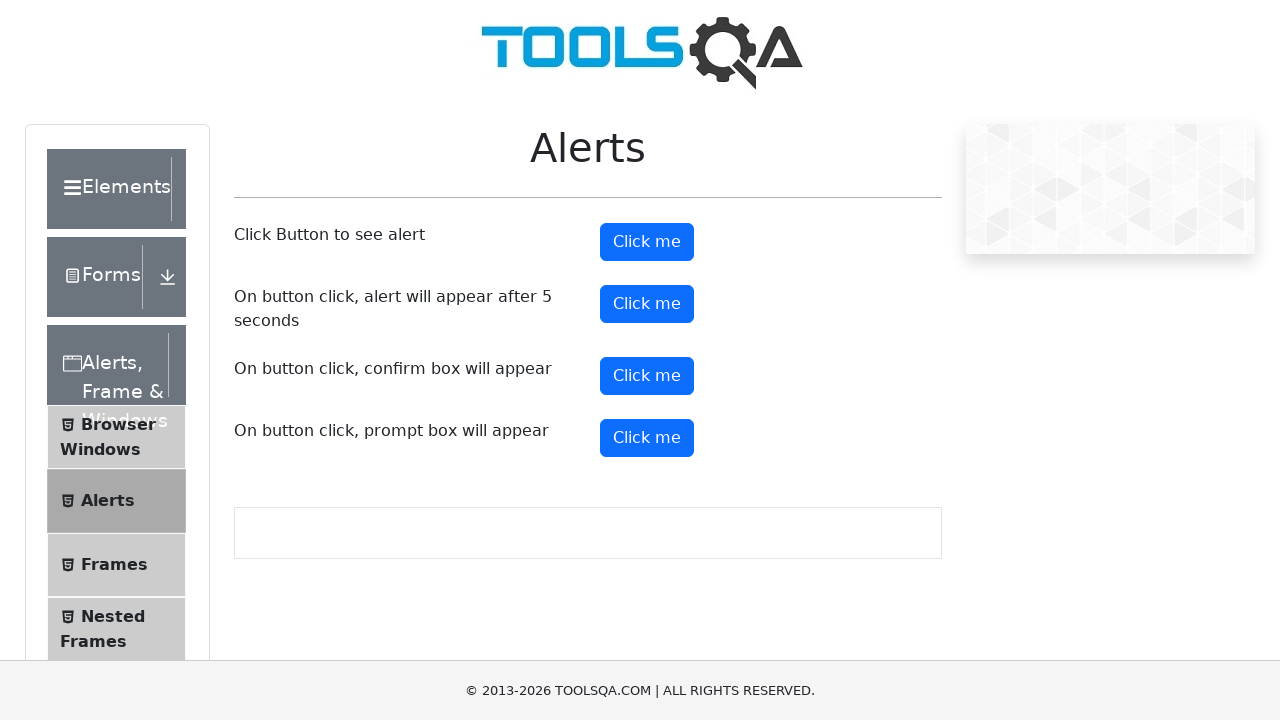

Navigated to https://demoqa.com/alerts
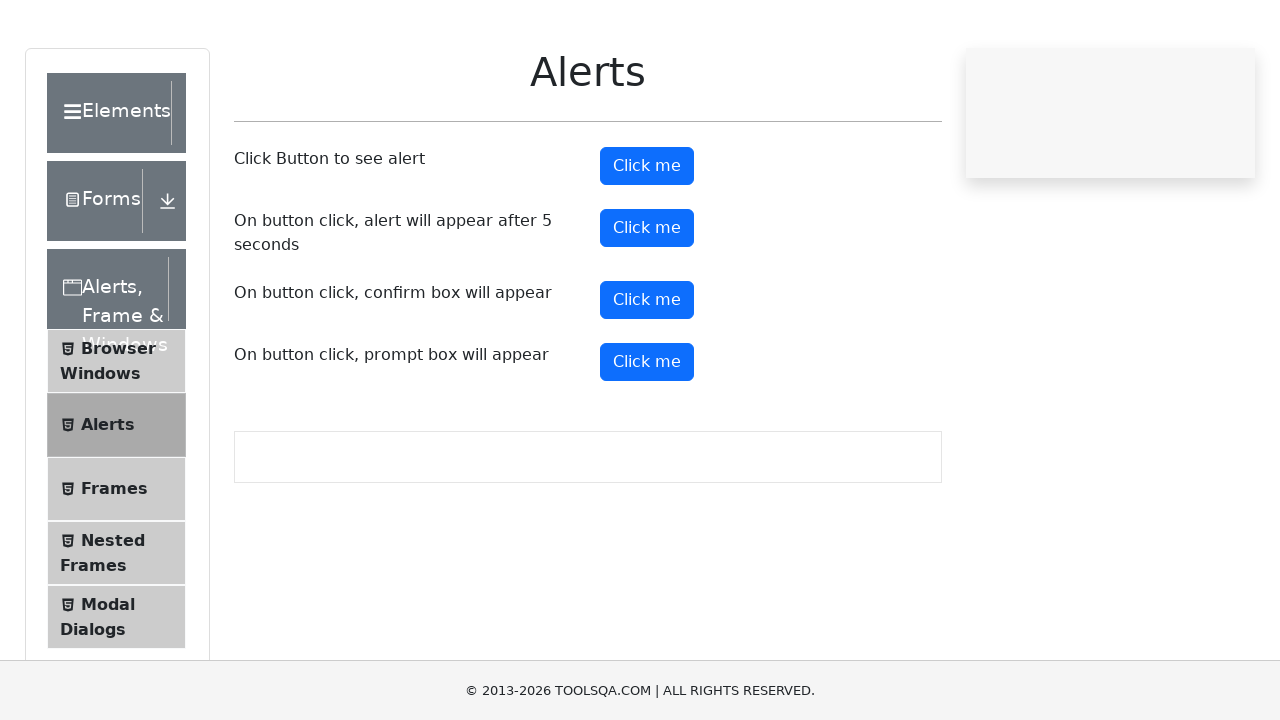

Clicked the confirm button to trigger confirmation alert at (647, 376) on #confirmButton
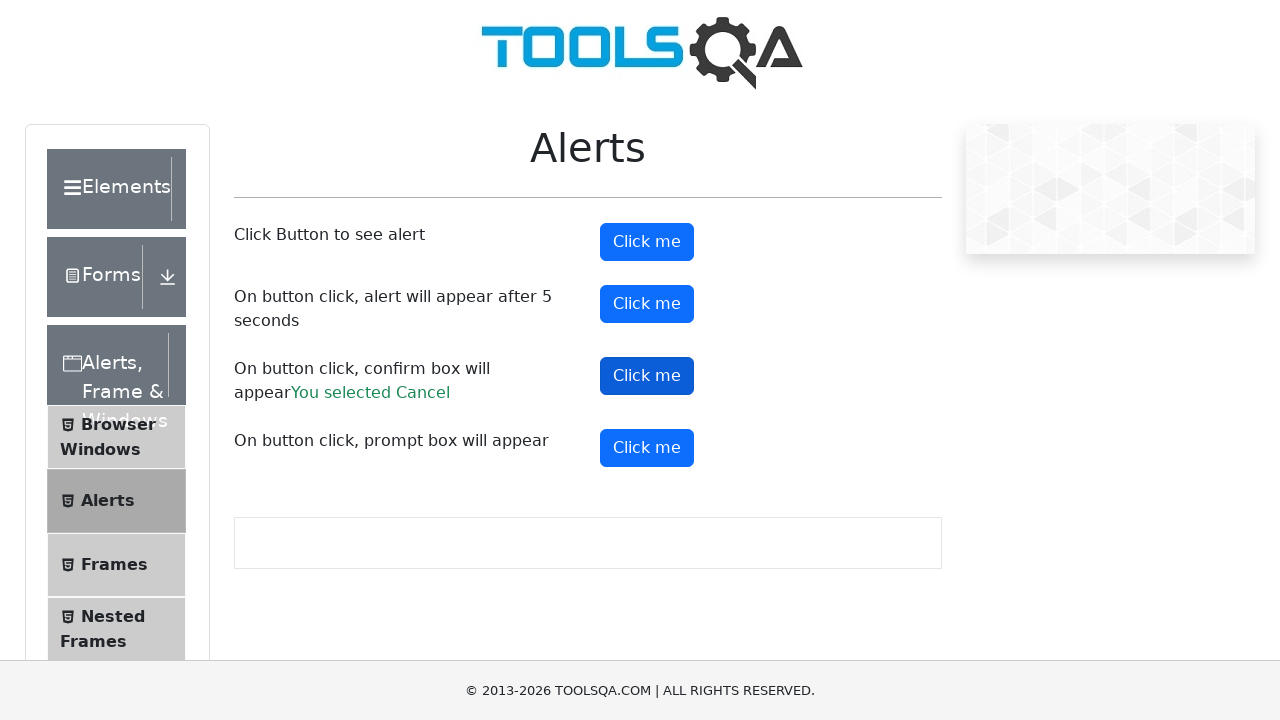

Dismissed the confirmation alert
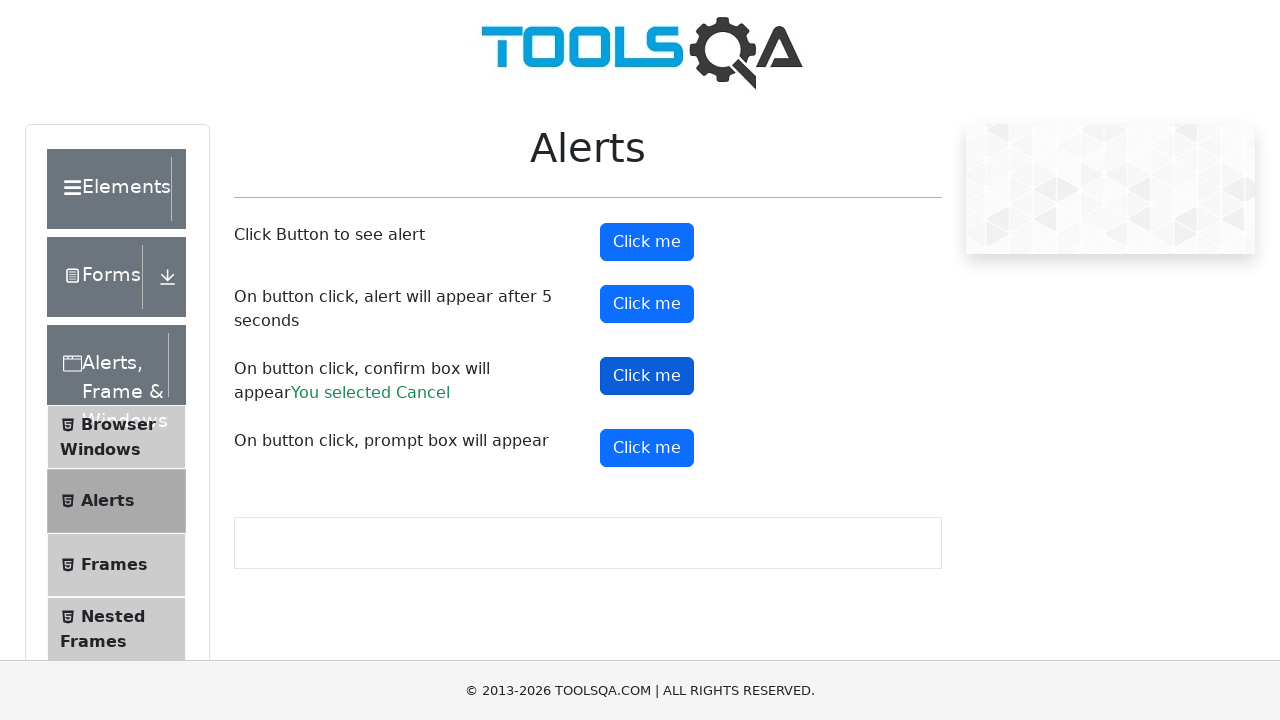

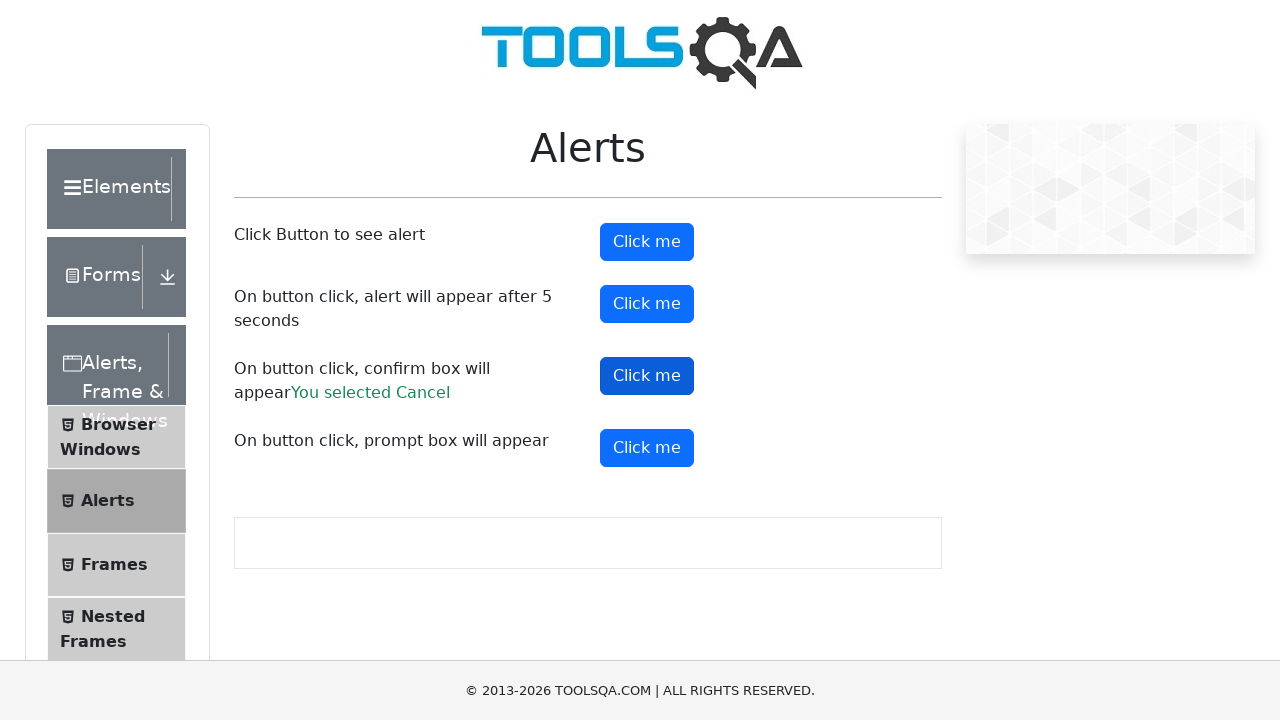